Tests adding a product to cart by clicking on a product's add to cart button, viewing the cart, and verifying the product name.

Starting URL: https://automationexercise.com/

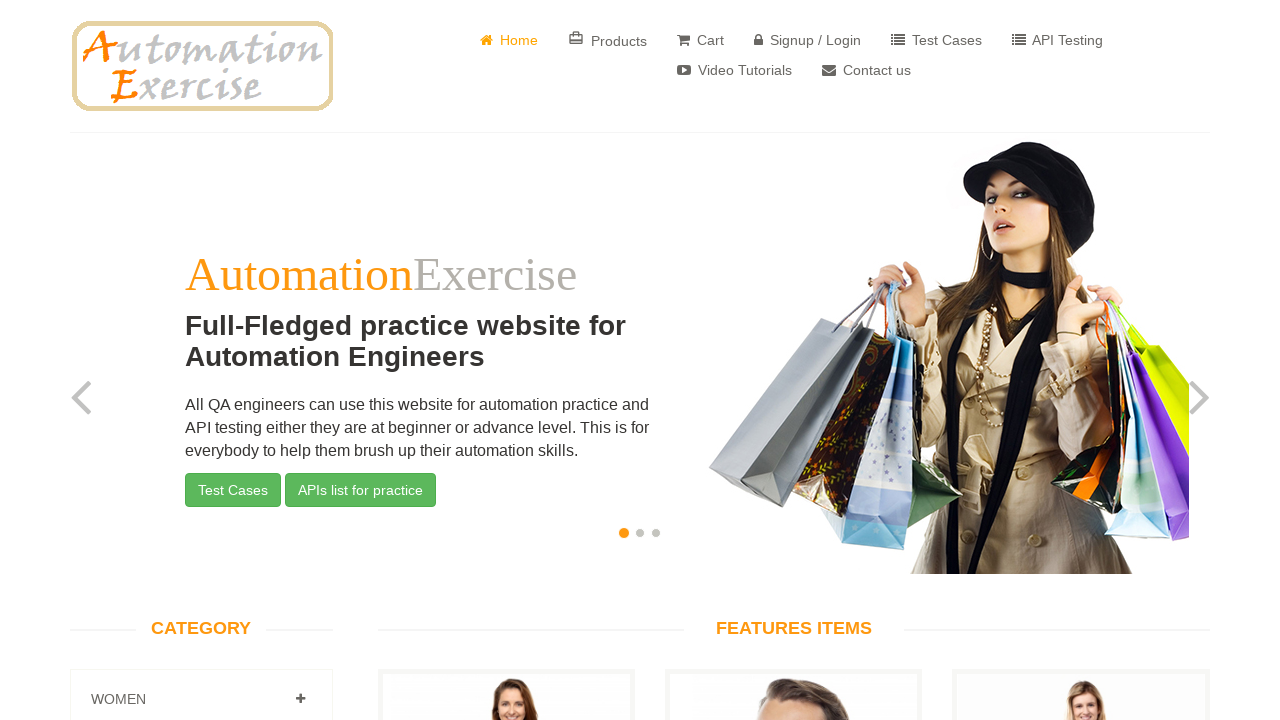

Clicked add to cart button on product at (1081, 361) on xpath=/html/body/section[2]/div/div/div[2]/div[1]/div[4]/div/div[2]/ul/li/a
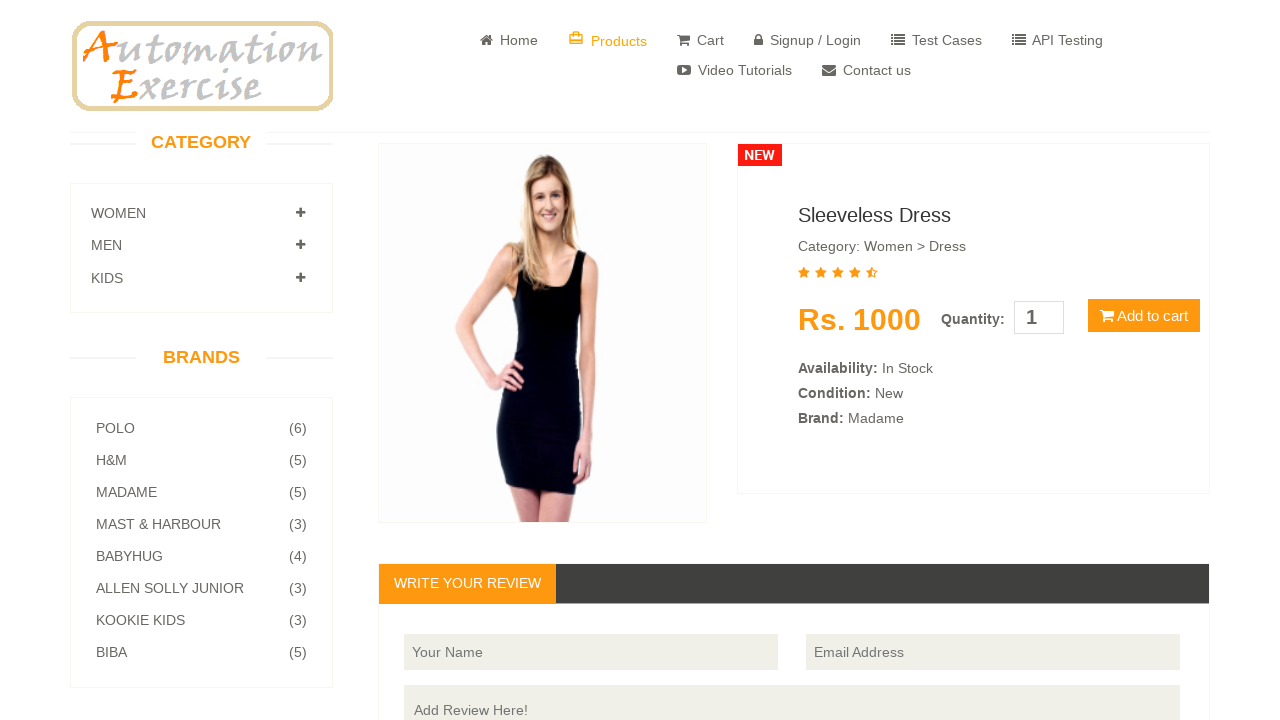

Clicked button in cart confirmation modal at (1144, 316) on xpath=/html/body/section/div/div/div[2]/div[2]/div[2]/div/span/button
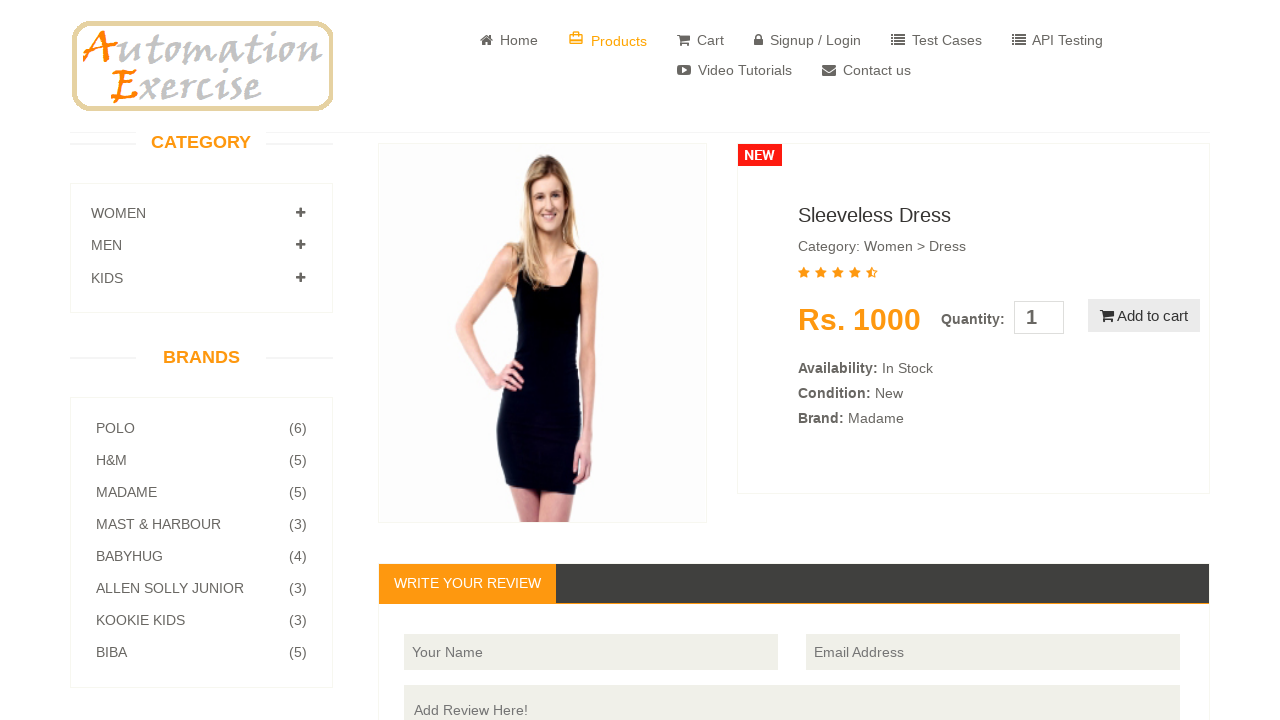

Waited for modal to complete animation
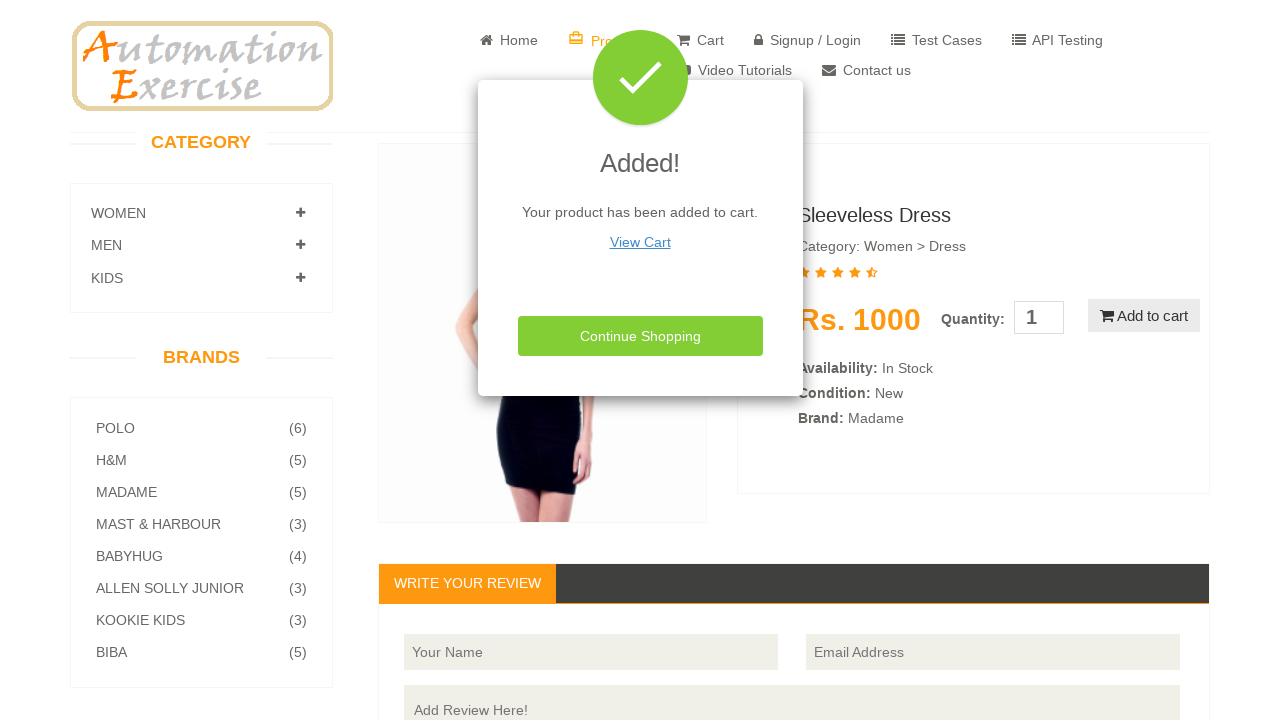

Clicked View Cart link at (640, 242) on text=View Cart
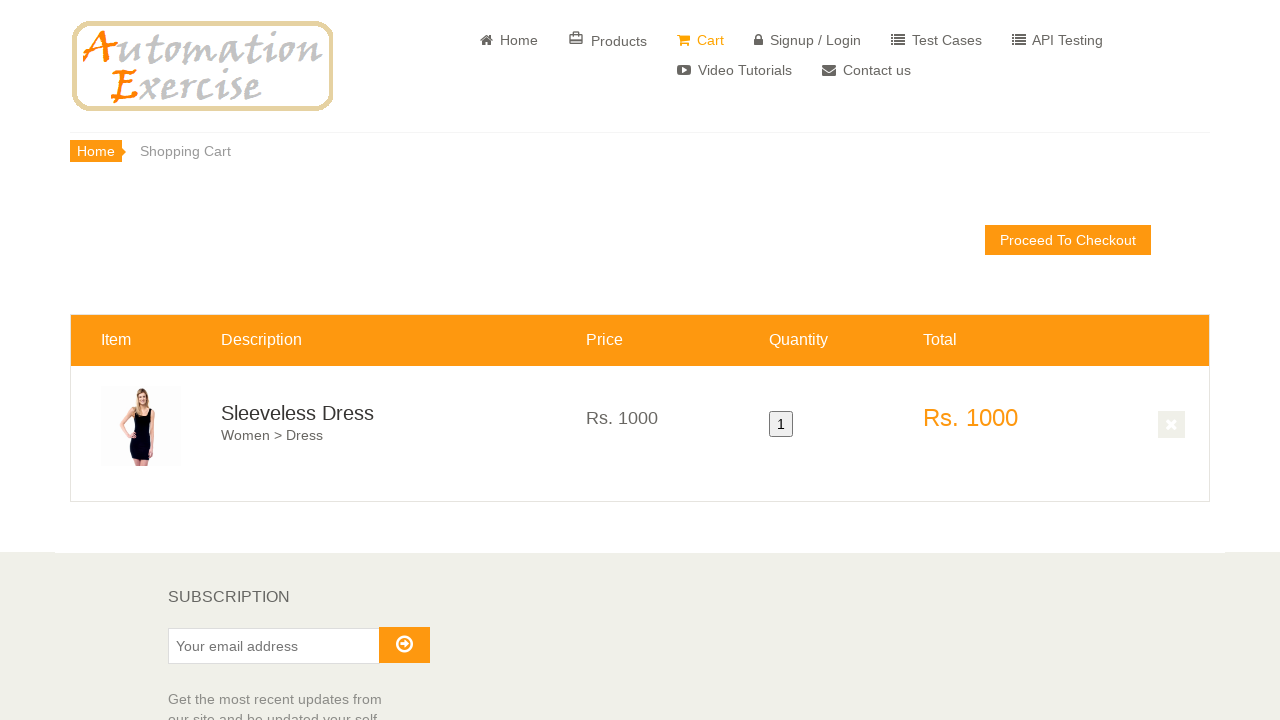

Cart page loaded and product name element is visible
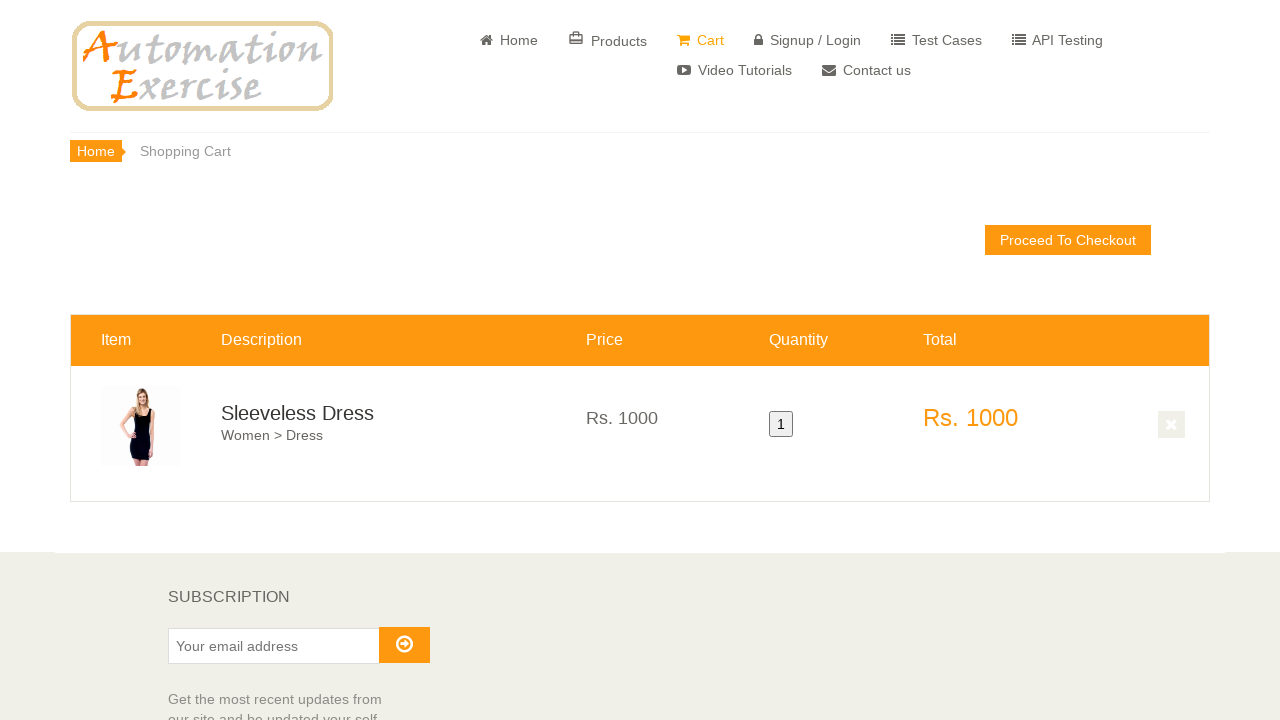

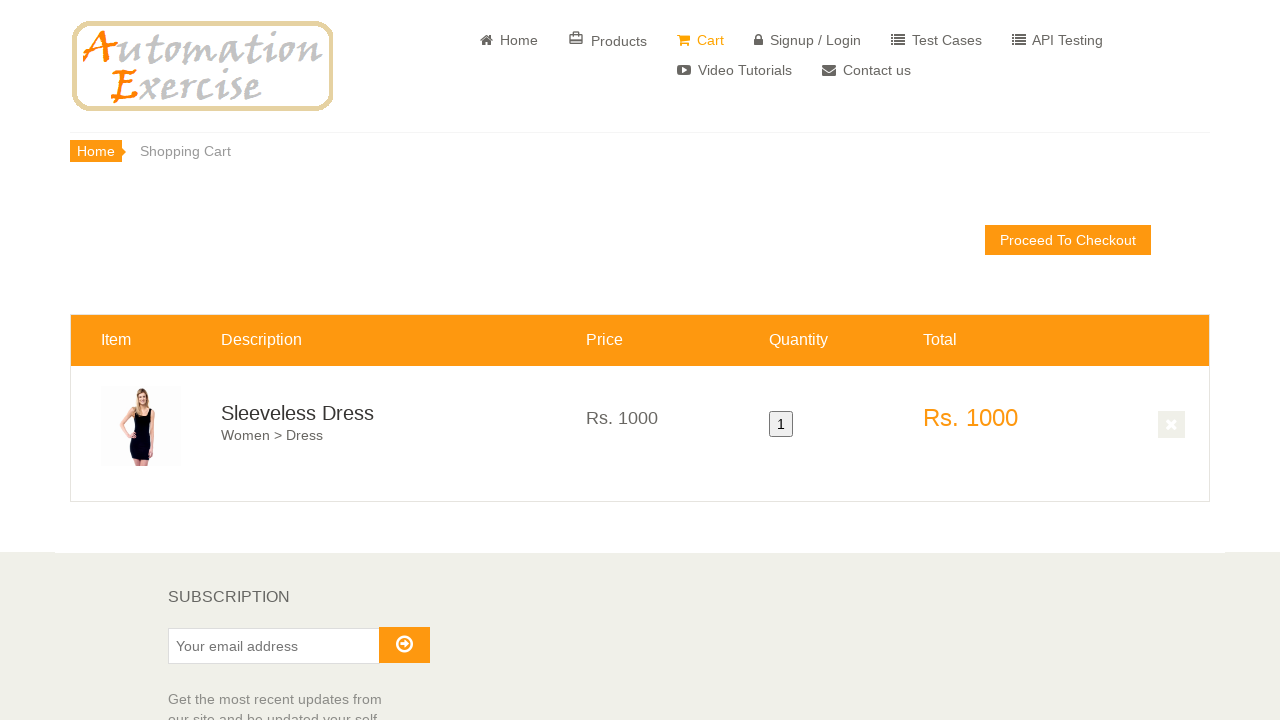